Tests drag and drop functionality by dragging an element from source to target within an iframe

Starting URL: https://jqueryui.com/droppable/

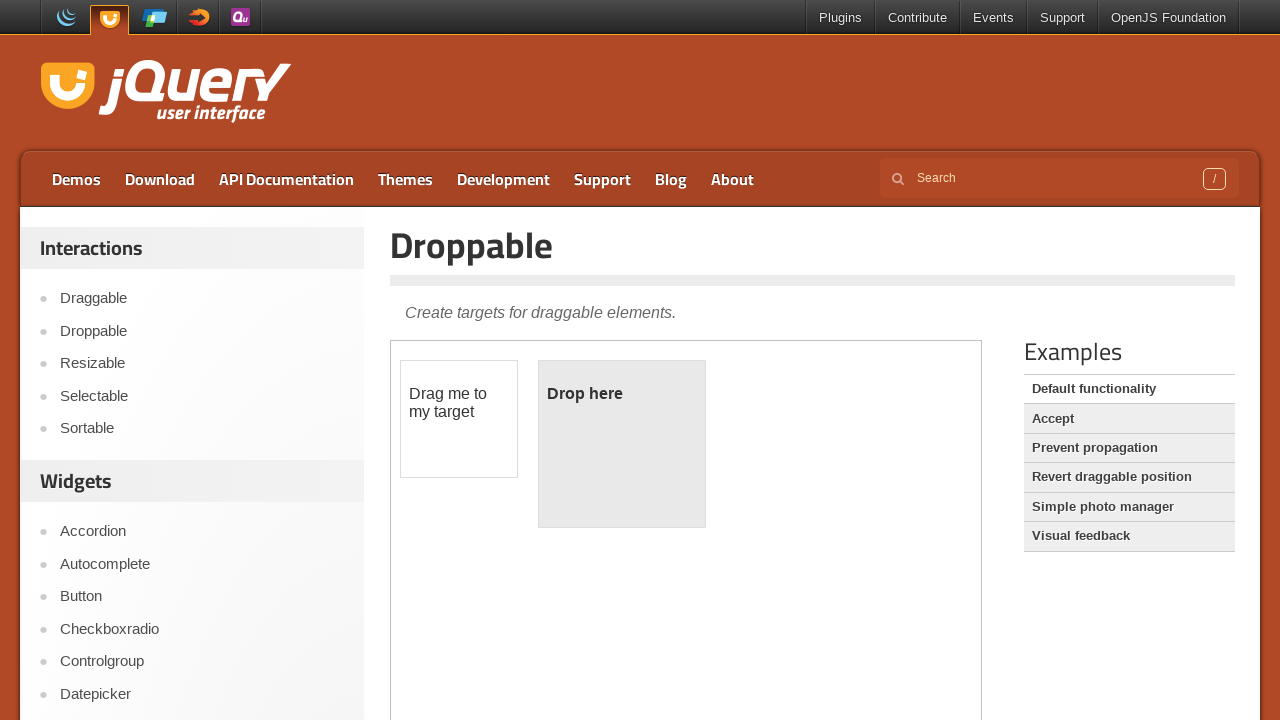

Dragged draggable element to droppable target within iframe at (622, 444)
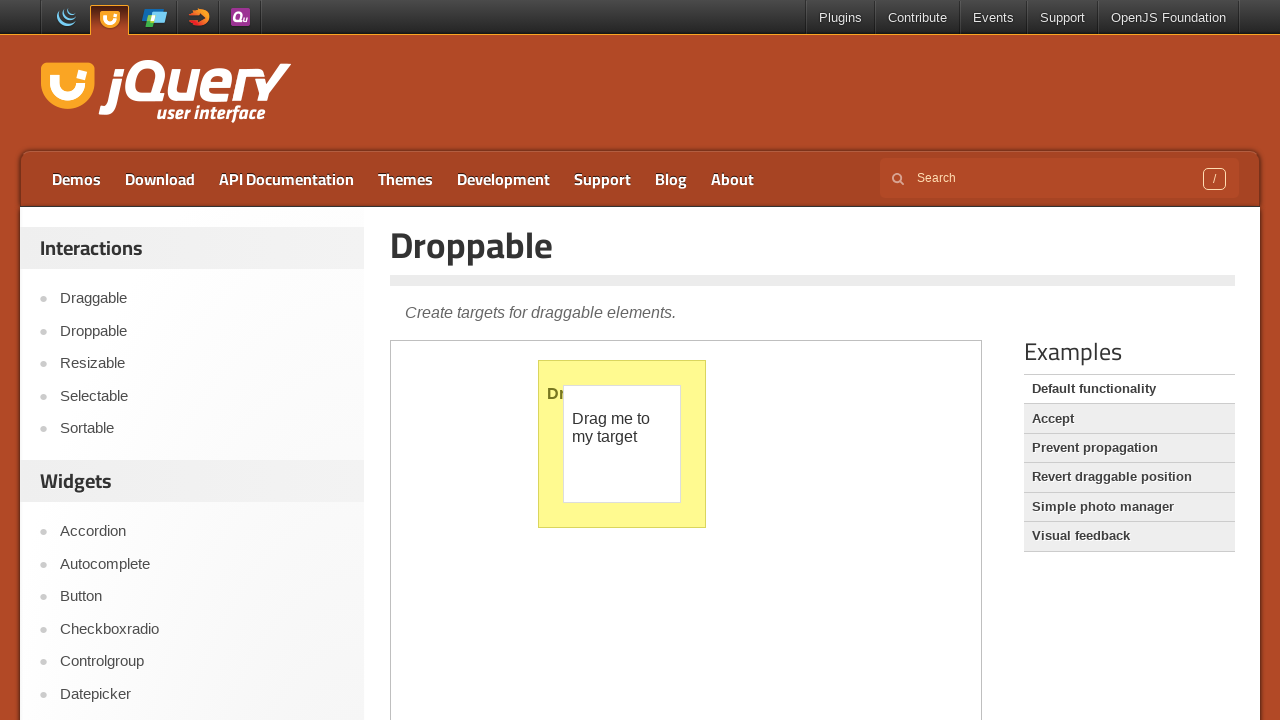

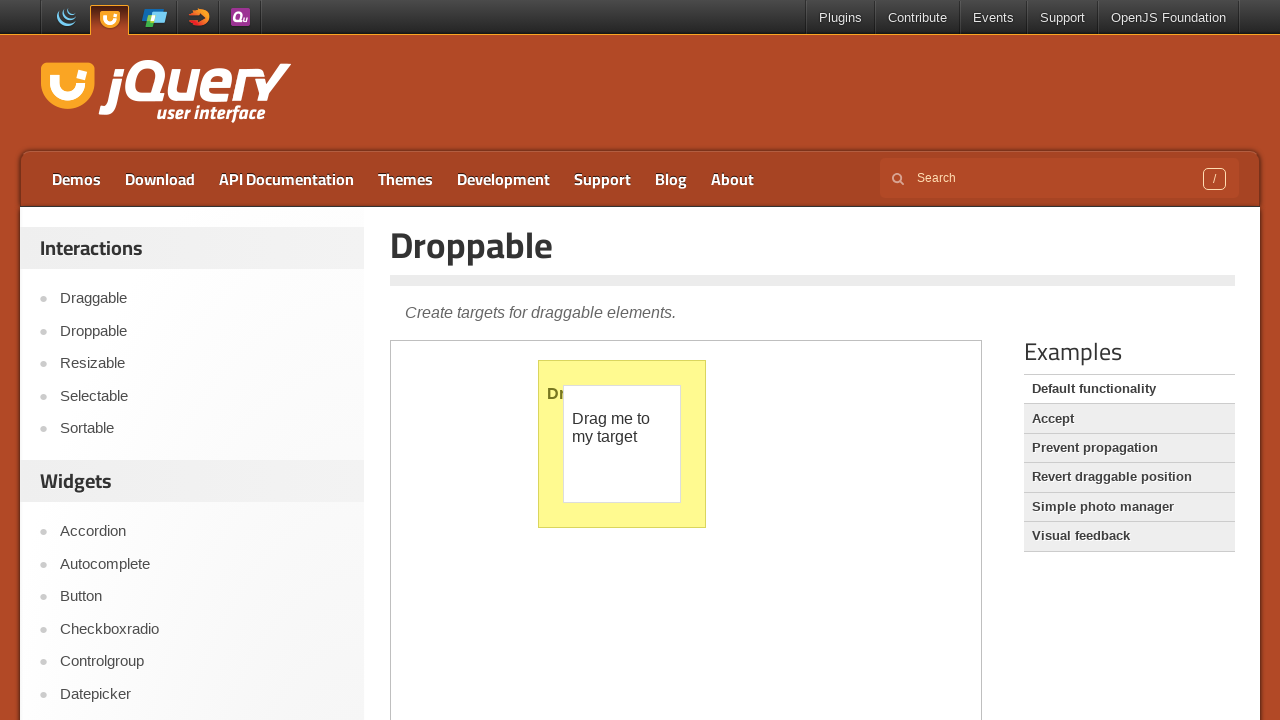